Tests right-click context menu functionality by right-clicking an element and selecting the "Copy" option from the context menu

Starting URL: http://swisnl.github.io/jQuery-contextMenu/demo.html

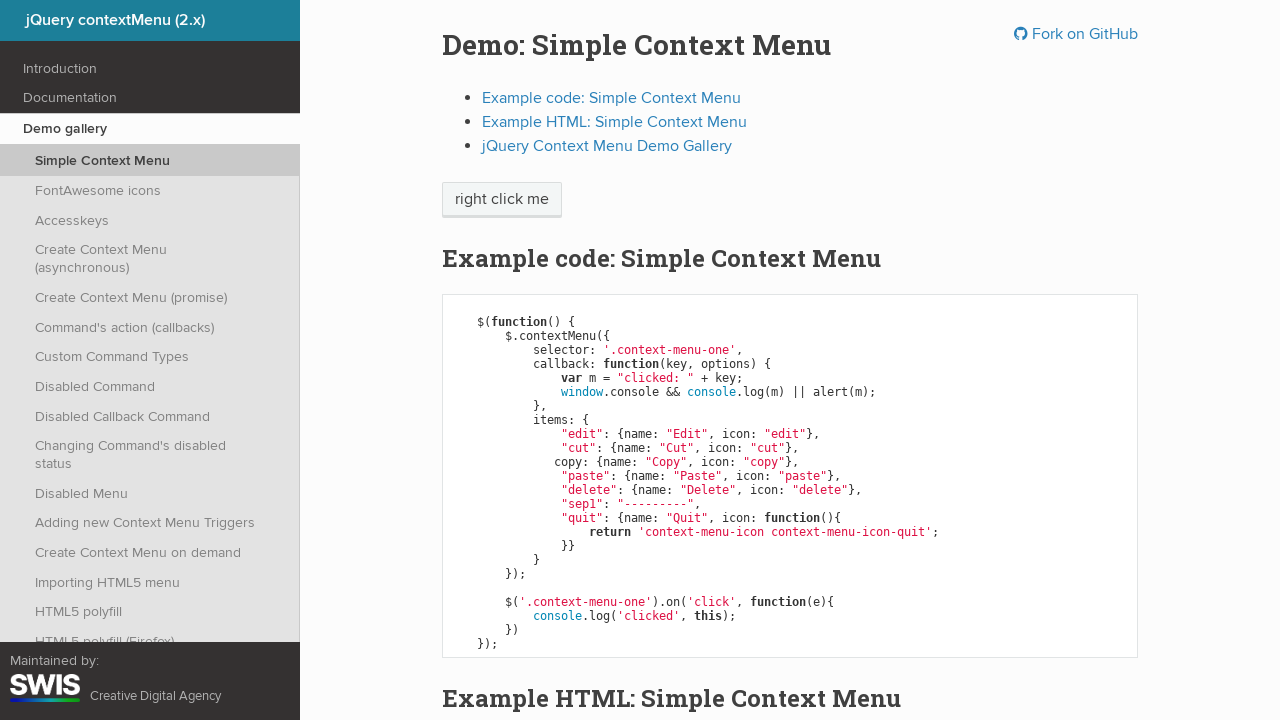

Located the right-click button element
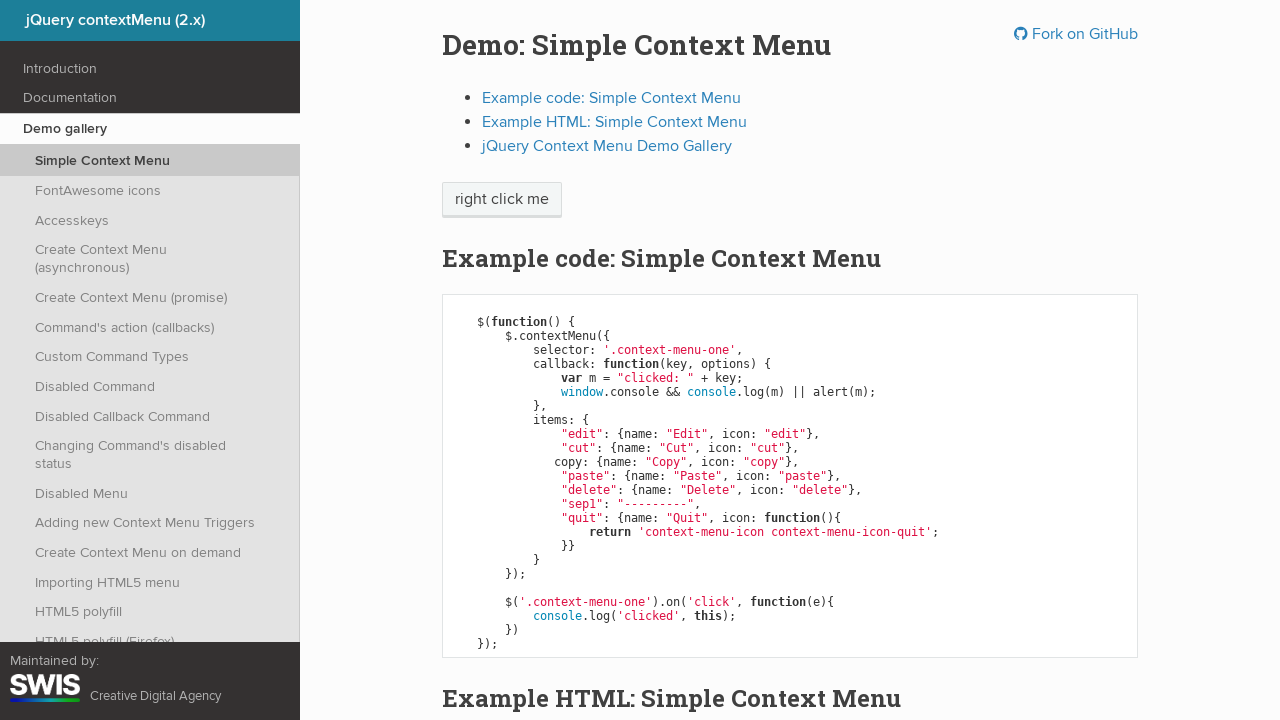

Performed right-click on the button element at (502, 200) on xpath=//span[text()='right click me']
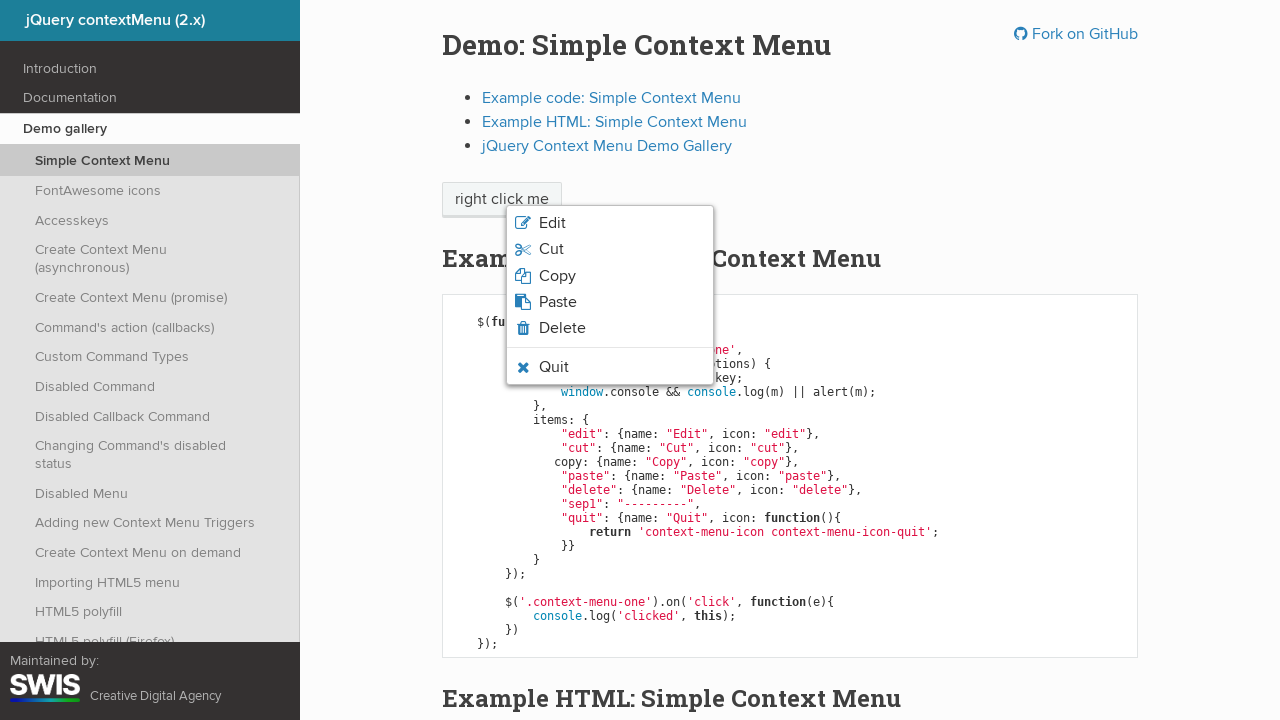

Clicked 'Copy' option from the context menu at (557, 276) on css=ul.context-menu-list span >> internal:has-text="Copy"i
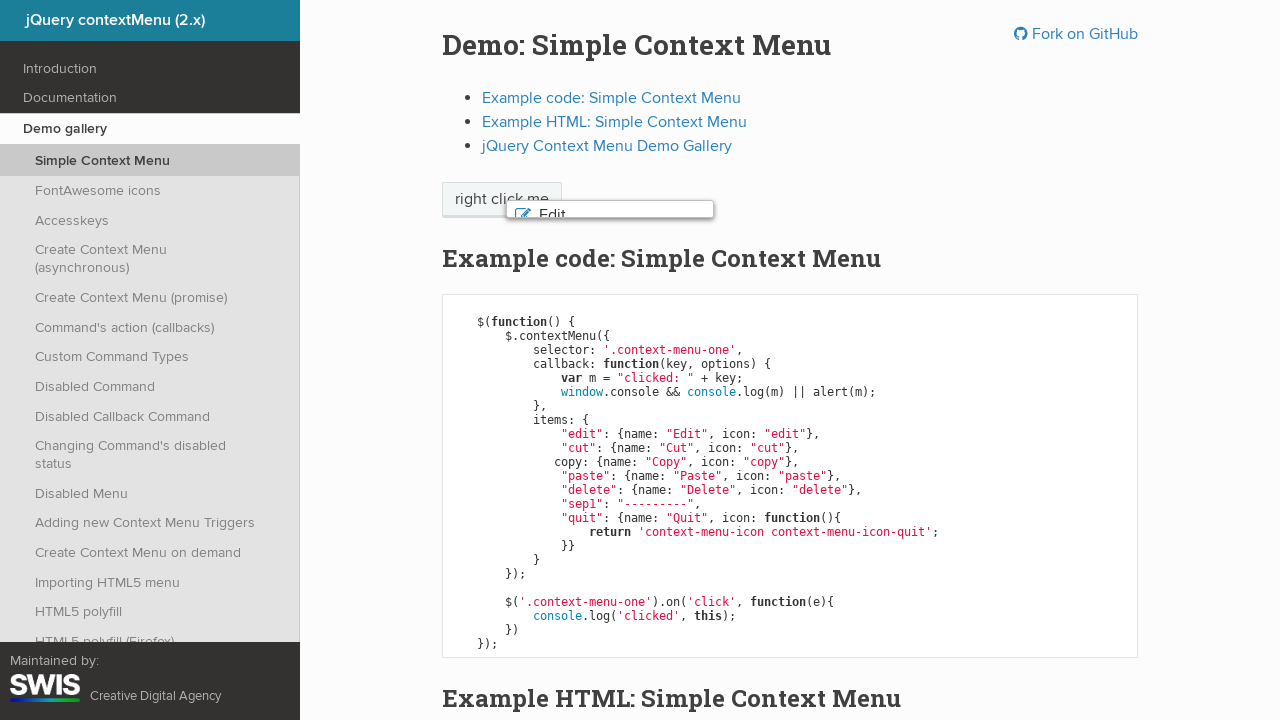

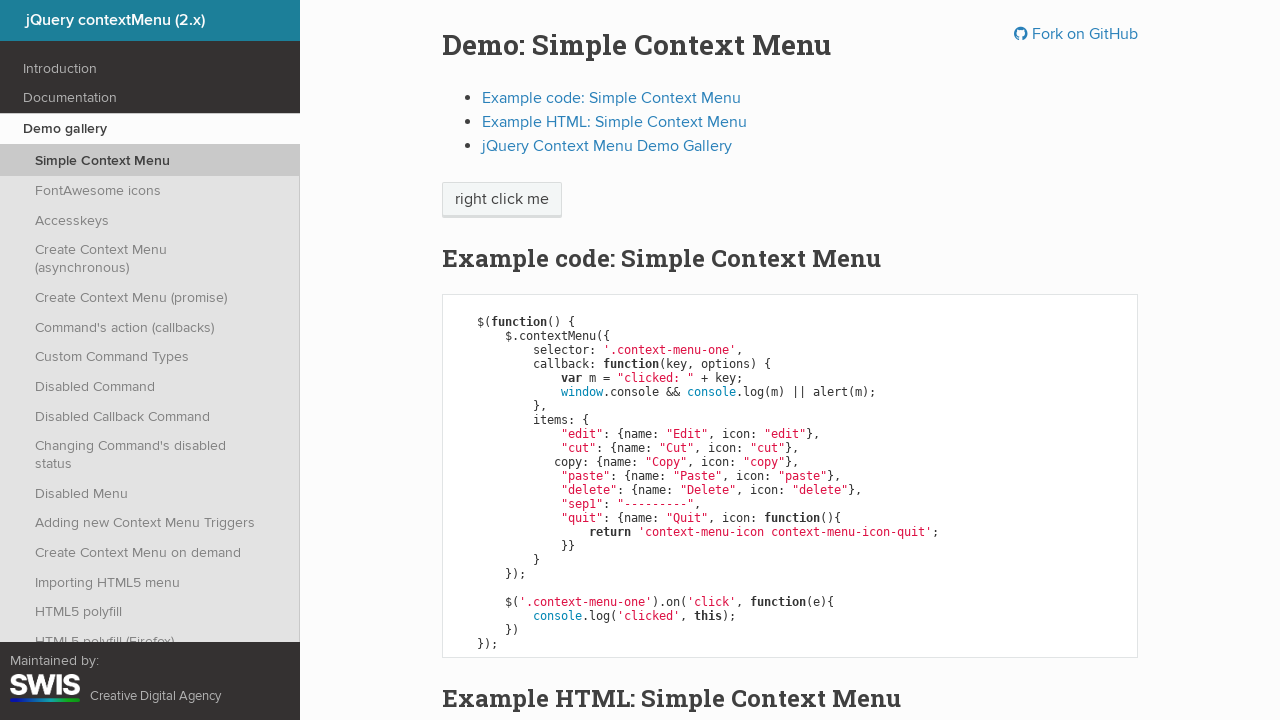